Navigates to mycontactform.com website and verifies the page loads successfully

Starting URL: http://www.mycontactform.com

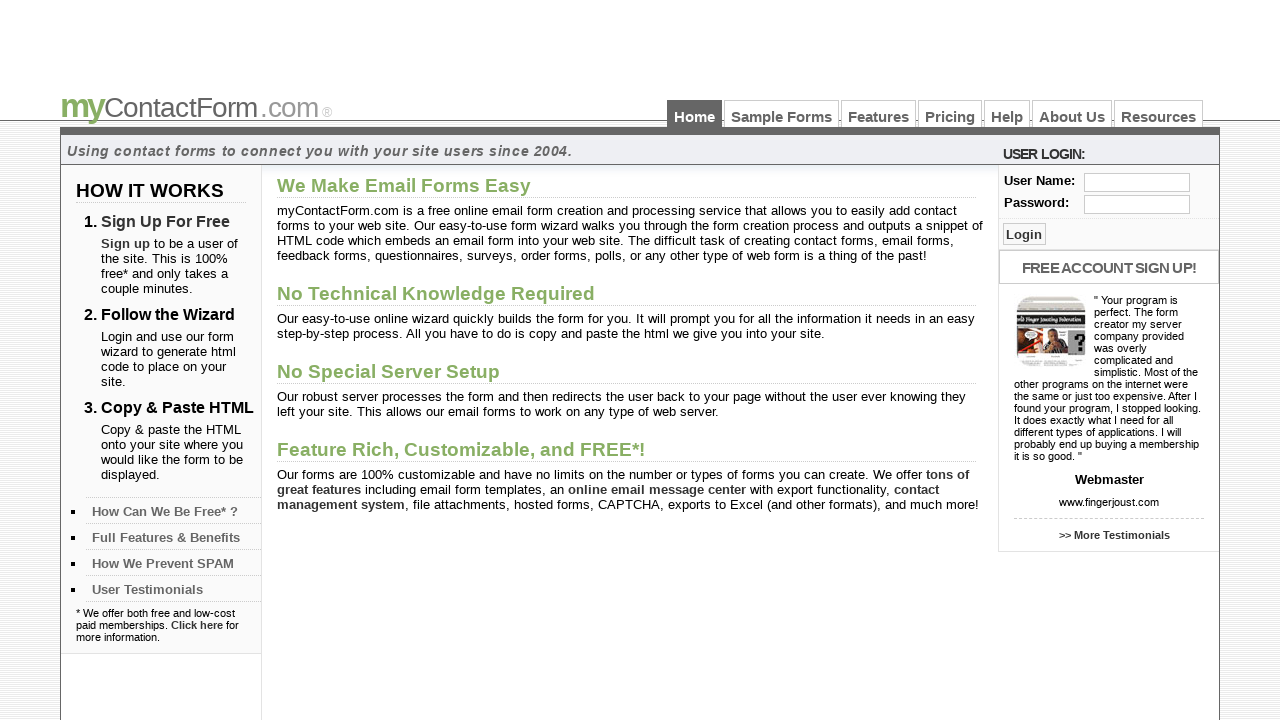

Navigated to http://www.mycontactform.com
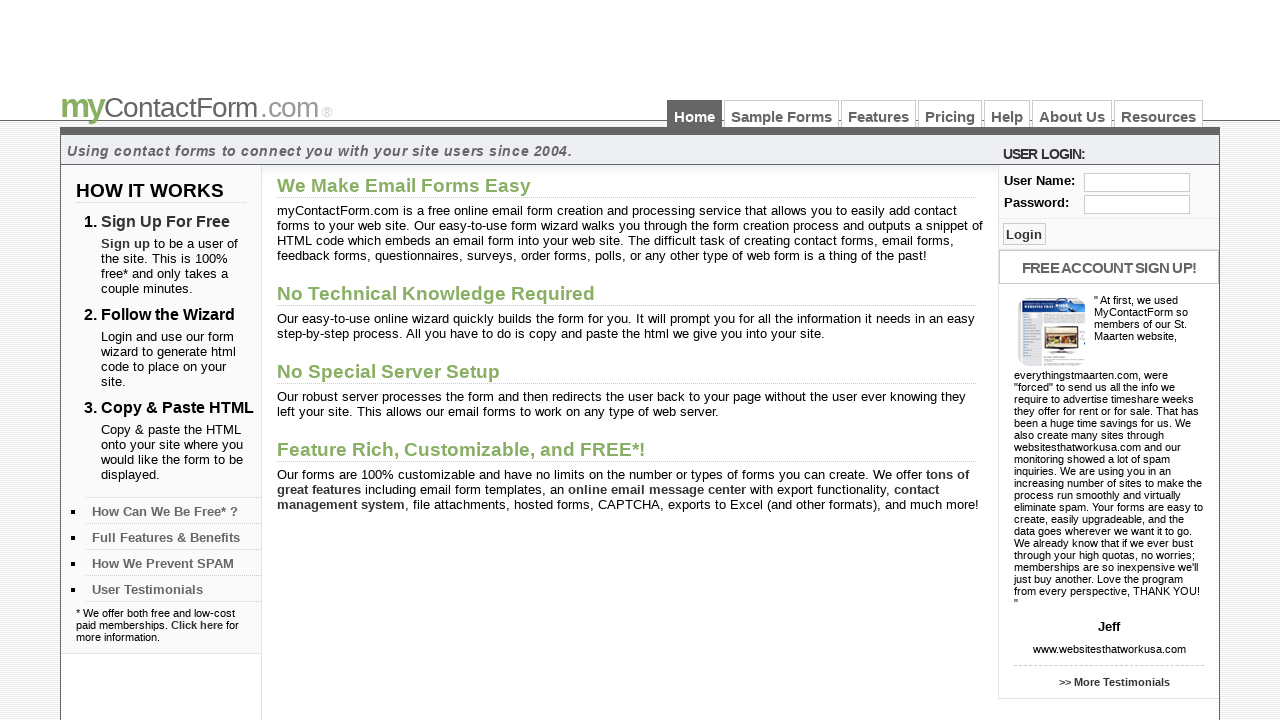

Page DOM content loaded successfully
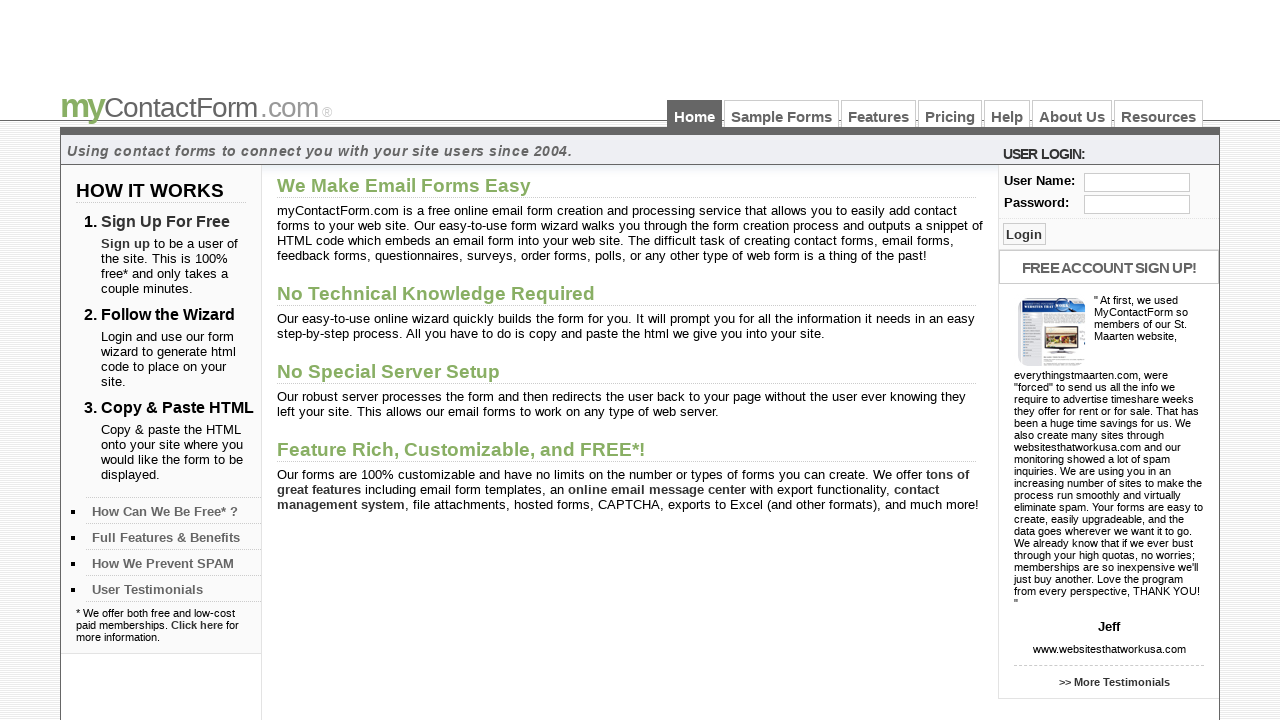

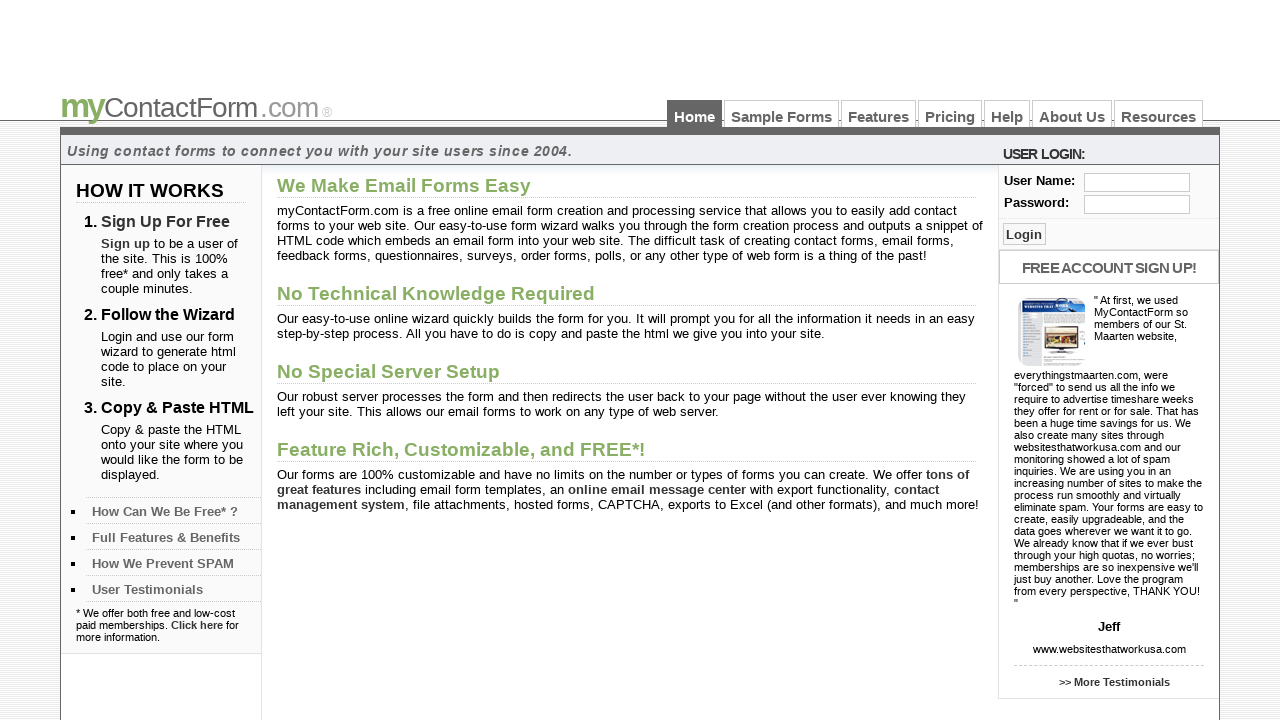